Tests a student registration form by filling in name, email, and selecting gender radio button options

Starting URL: https://www.tutorialspoint.com/selenium/practice/selenium_automation_practice.php

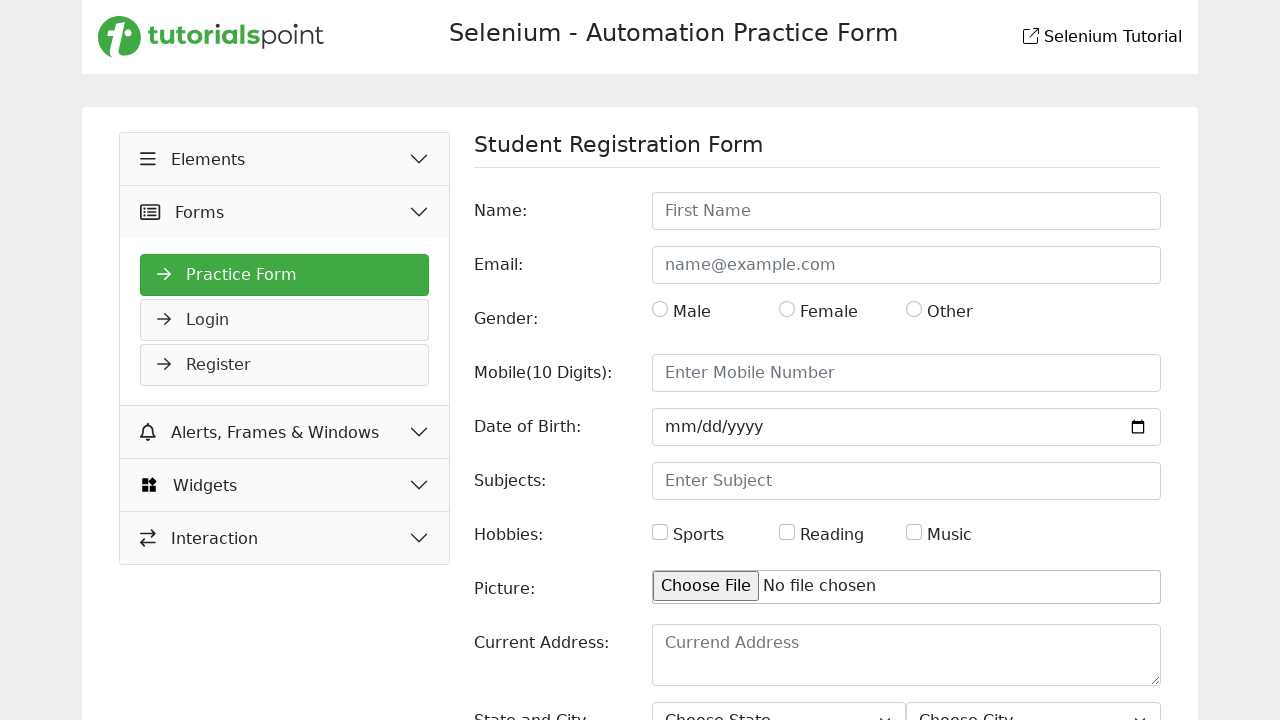

Filled name field with 'John Doe' on #name
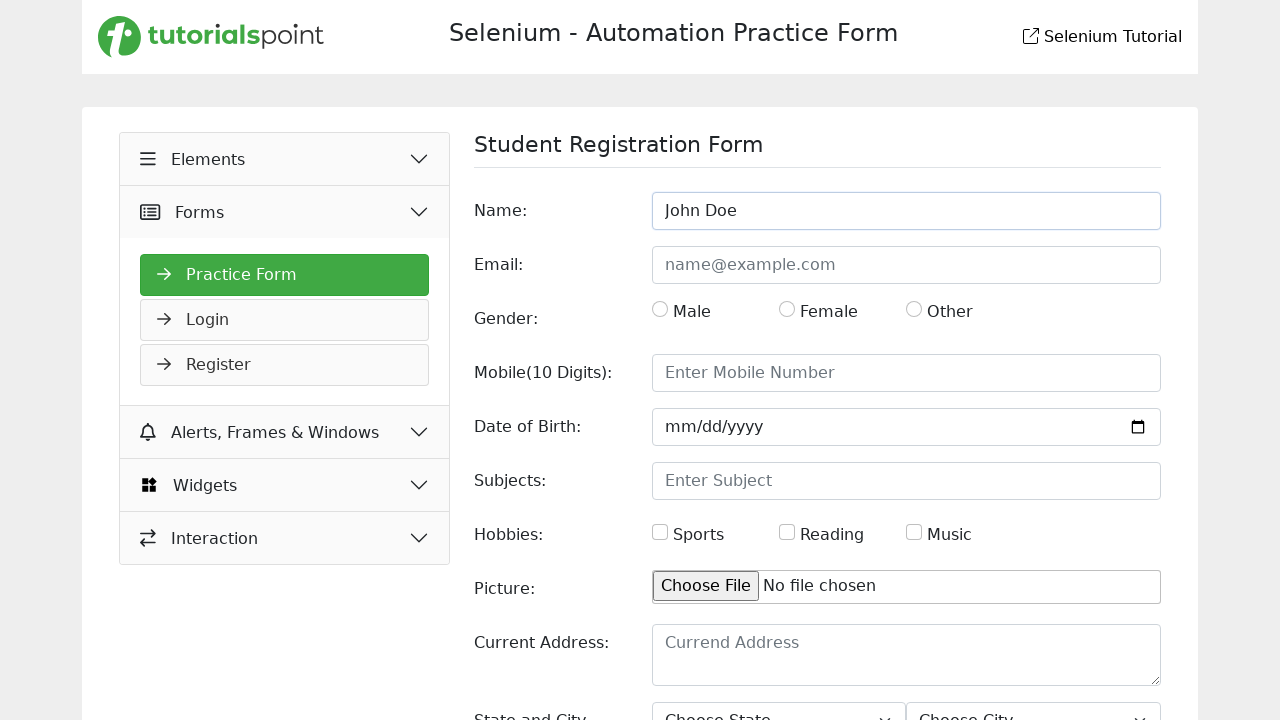

Filled email field with 'johndoe@example.com' on #email
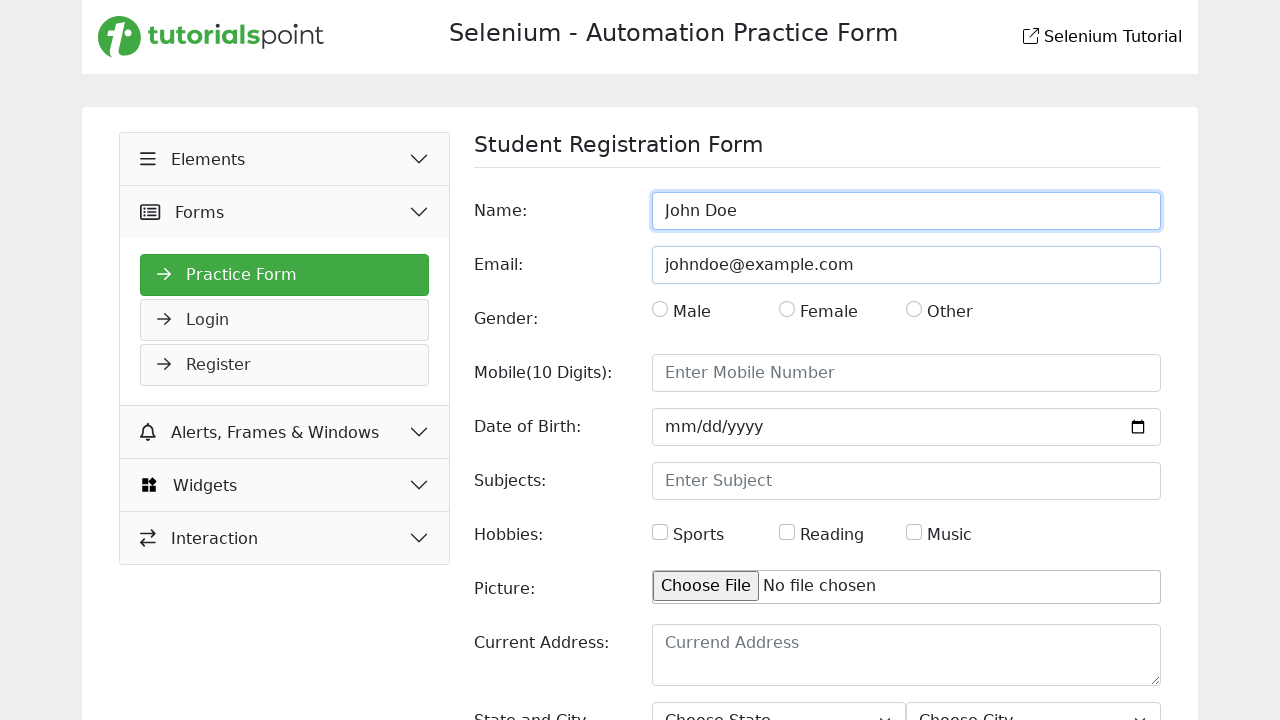

Clicked gender radio button to select male at (660, 309) on #gender
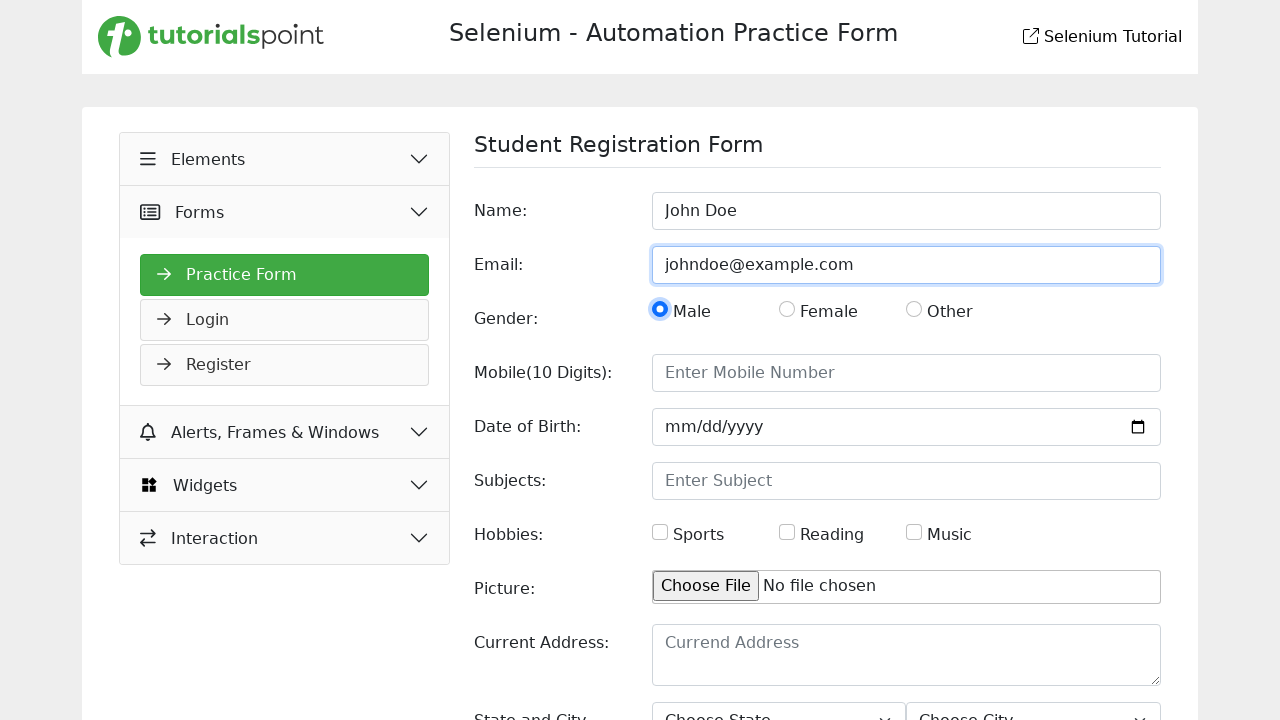

Verified that gender radio button is selected
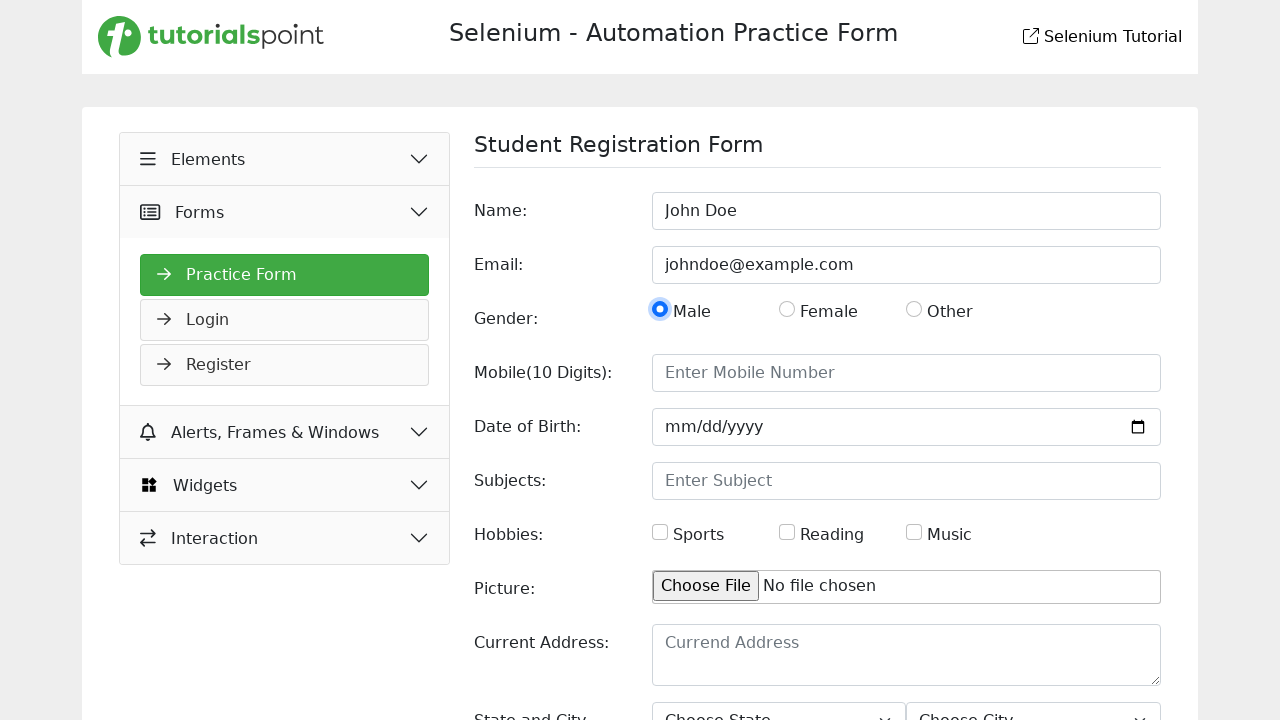

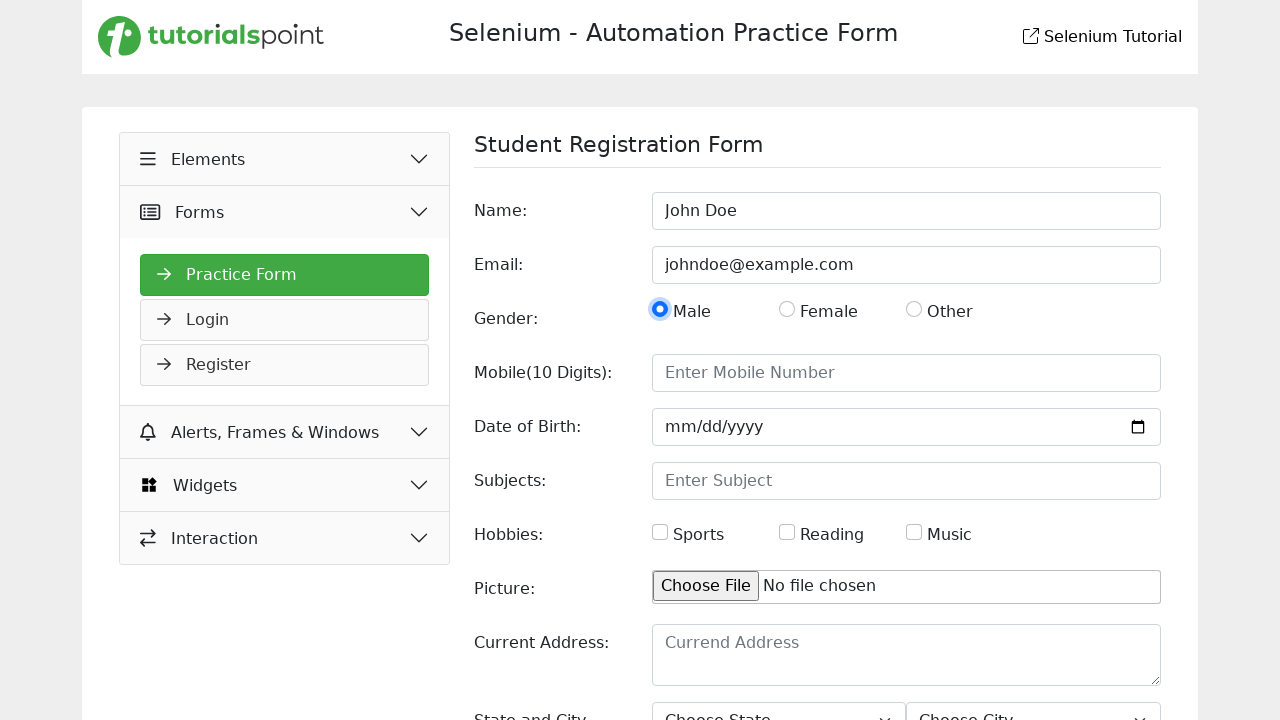